Tests autocomplete suggestion functionality by typing a country name and selecting from suggestions

Starting URL: https://rahulshettyacademy.com/AutomationPractice/

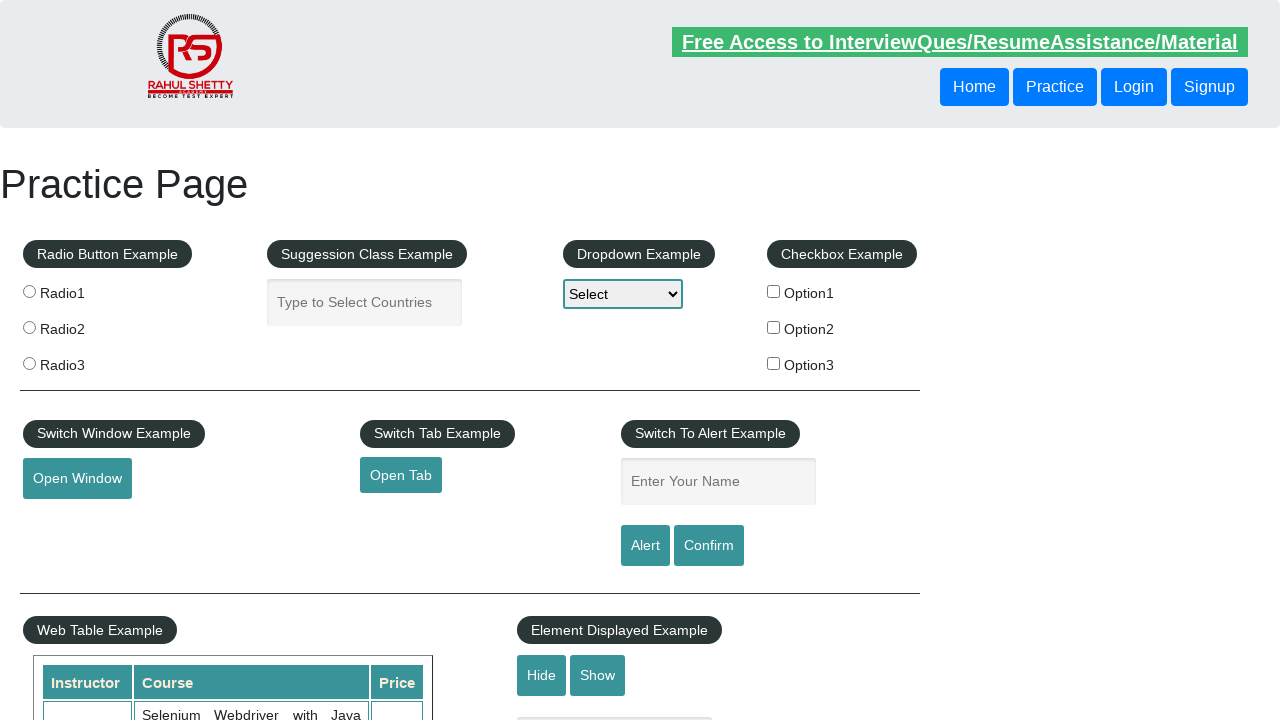

Typed 'Brazil' in the autocomplete field
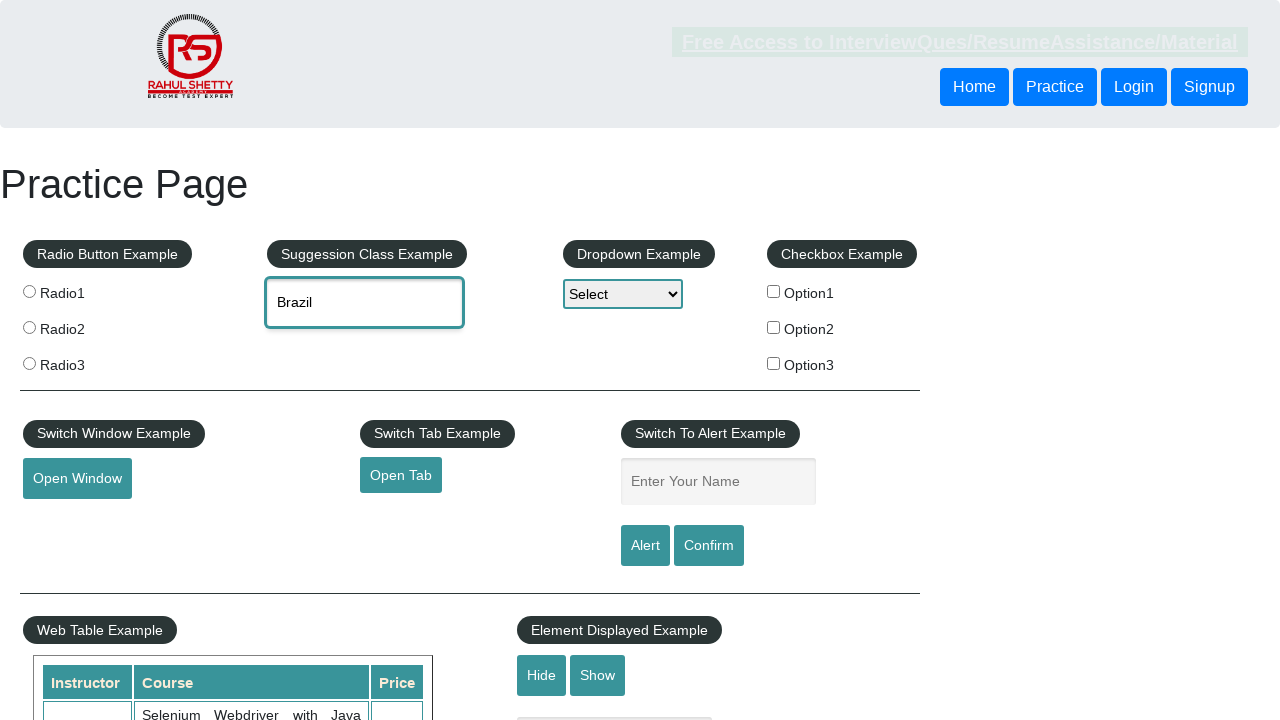

Autocomplete suggestions dropdown appeared
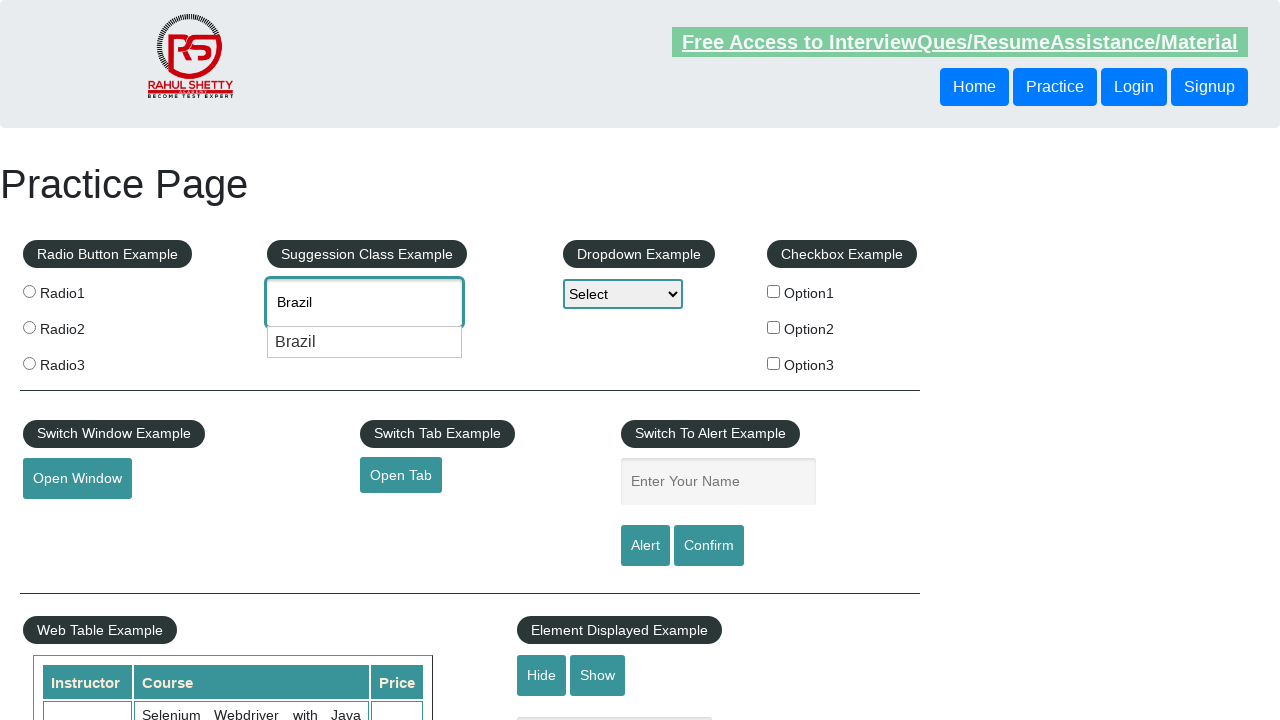

Clicked on 'Brazil' suggestion from dropdown at (365, 342) on .ui-menu-item-wrapper
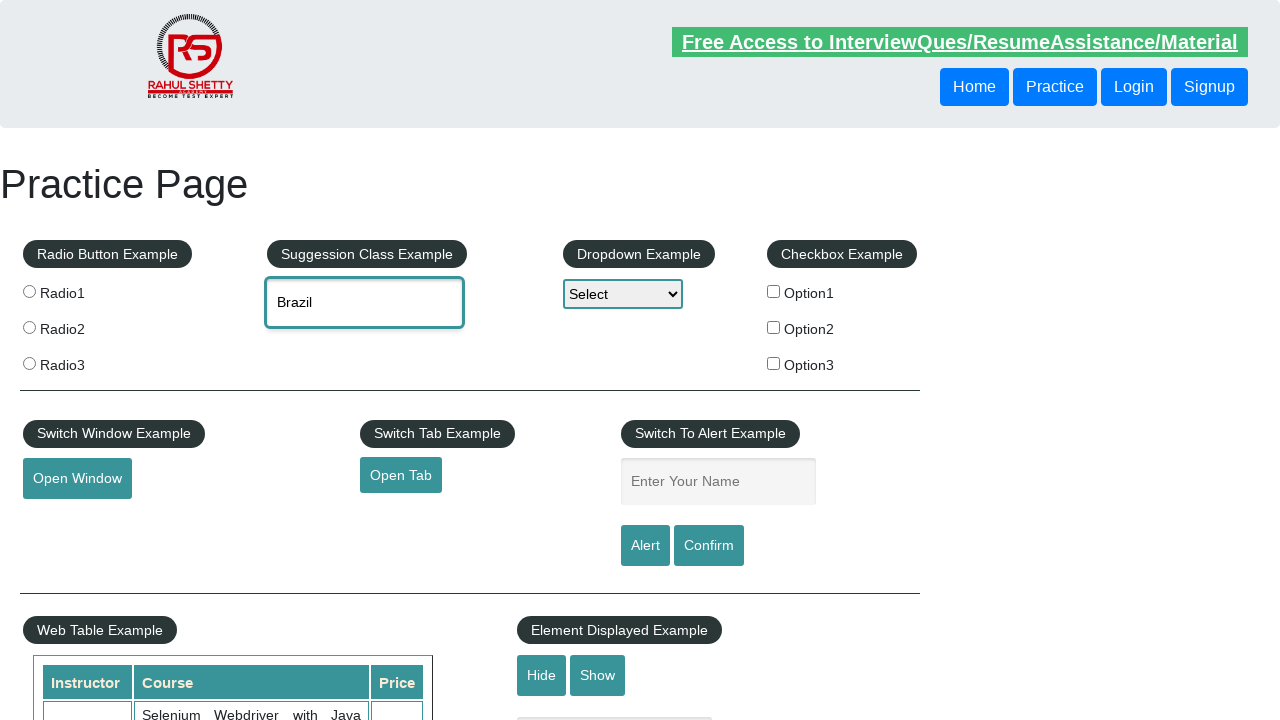

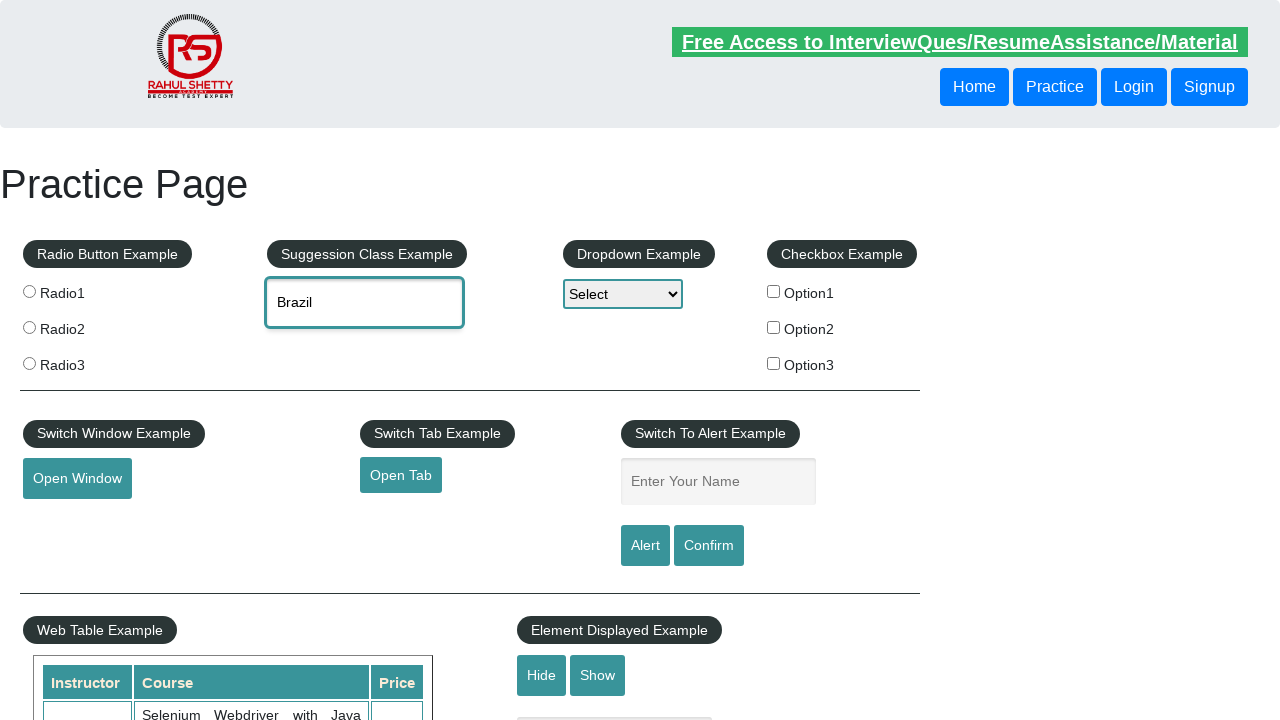